Tests JavaScript alert handling by clicking a button that triggers an alert and accepting the dialog

Starting URL: https://demoqa.com/alerts

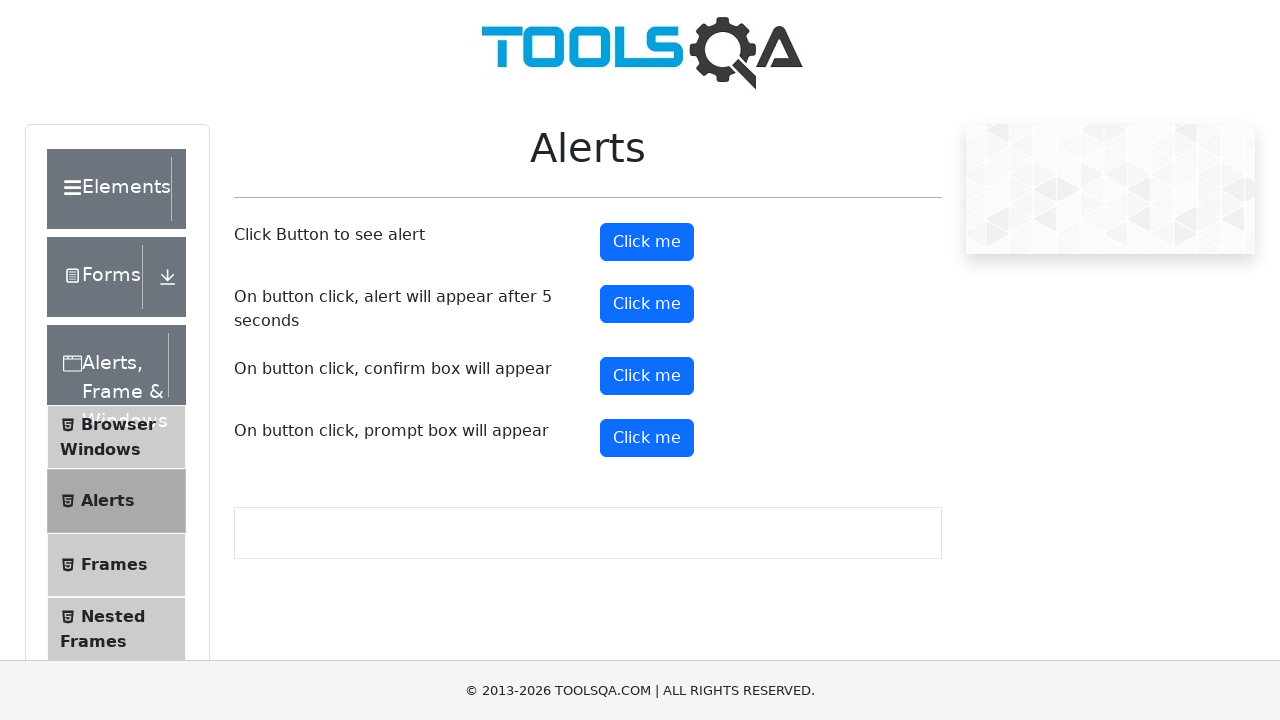

Set up dialog handler to accept alerts
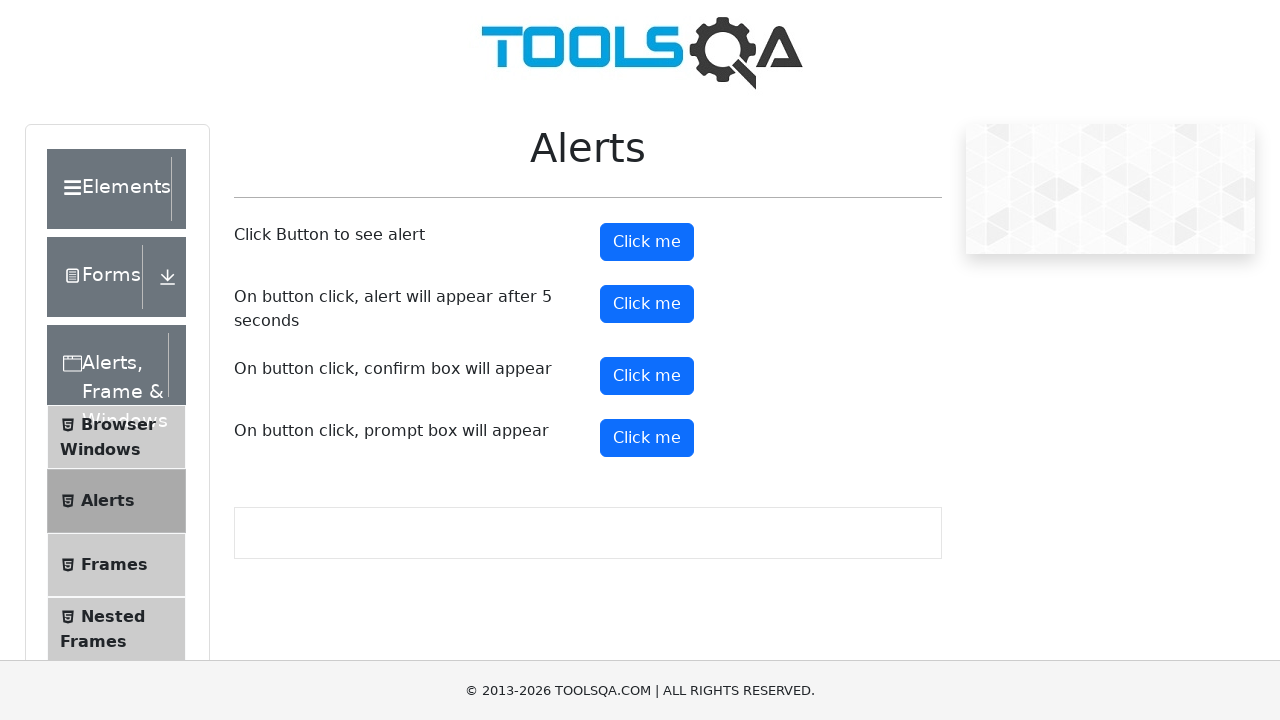

Clicked alert button to trigger JavaScript alert at (647, 242) on #alertButton
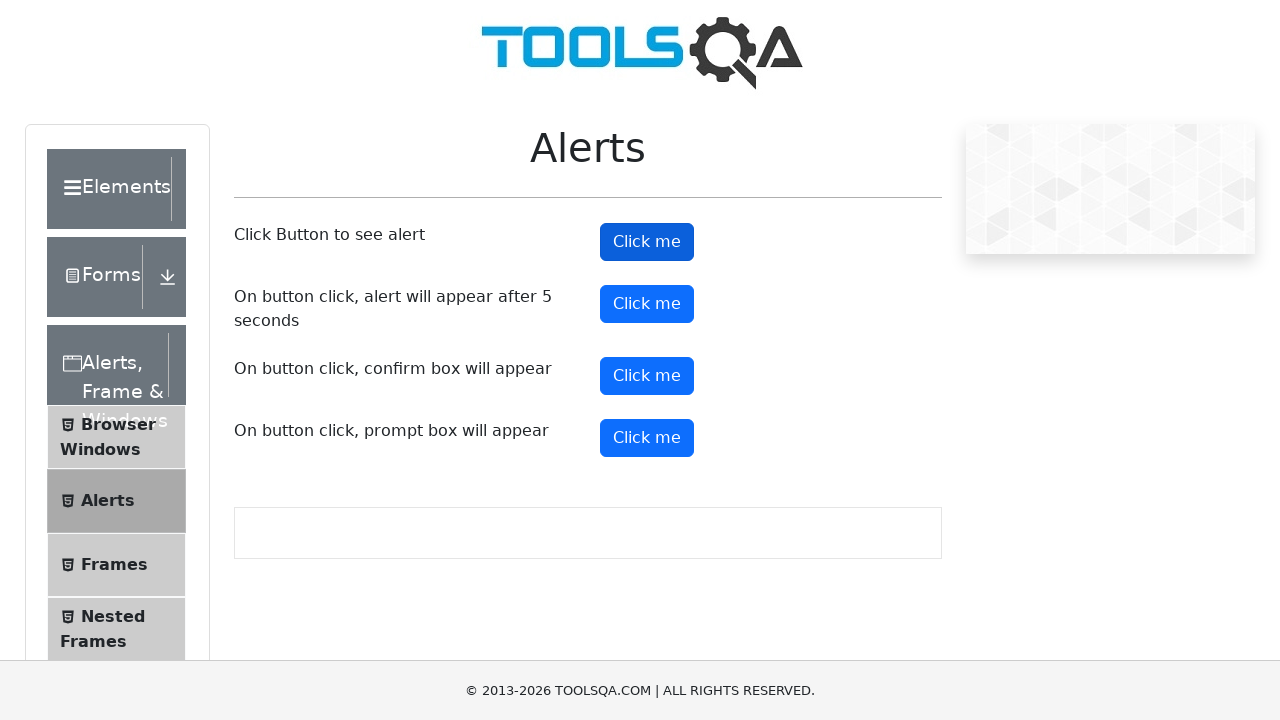

Waited for dialog to be handled
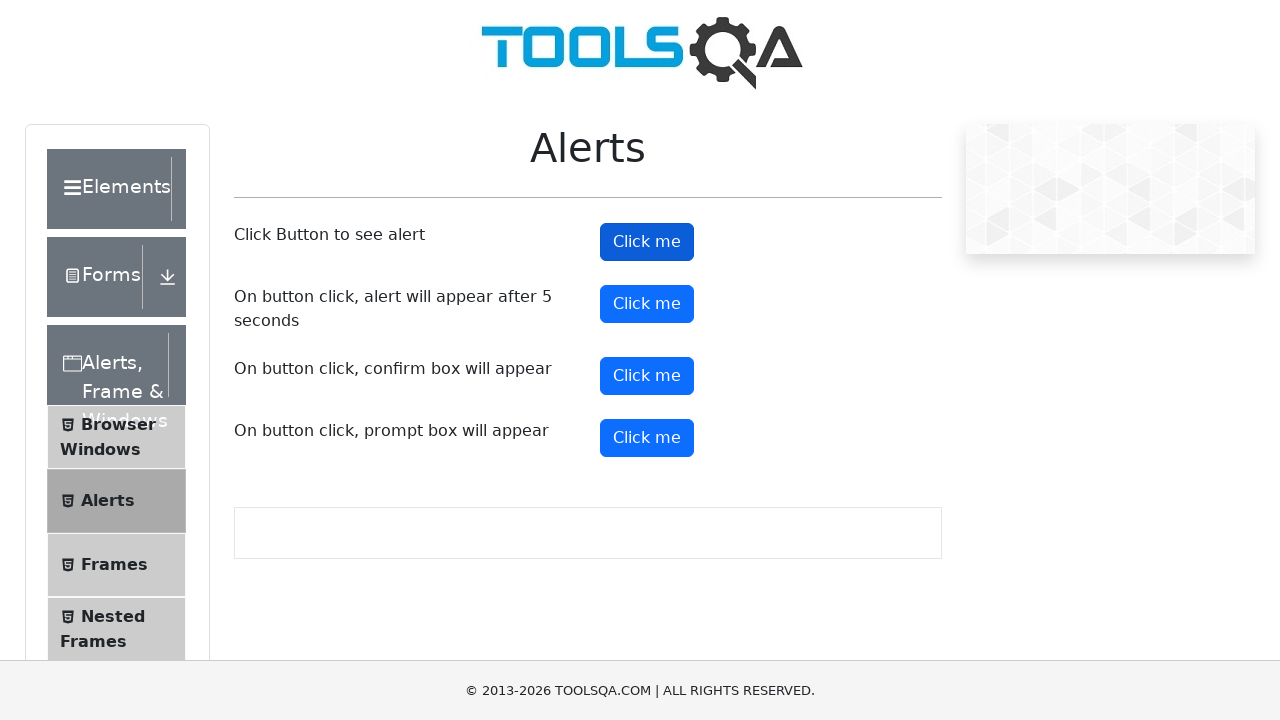

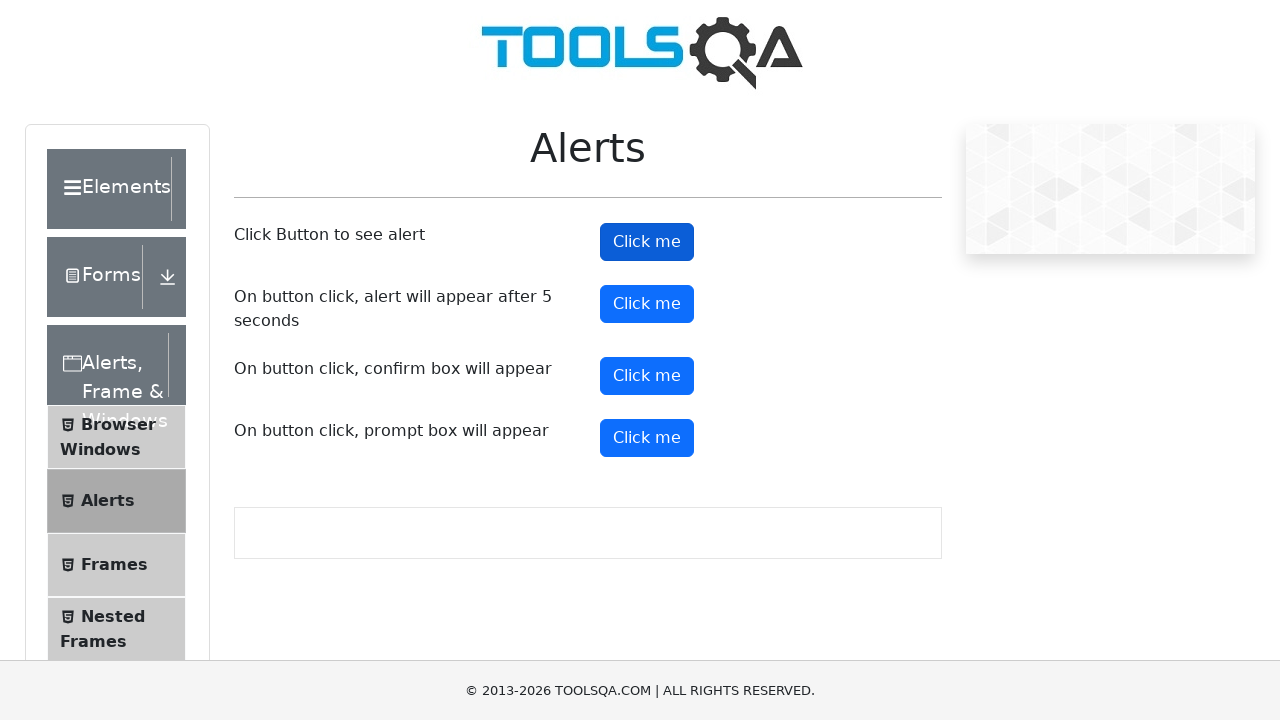